Tests selectable list functionality by clicking on list items and verifying the selection feedback displays the correct item number

Starting URL: https://seleniumui.moderntester.pl/selectable.php

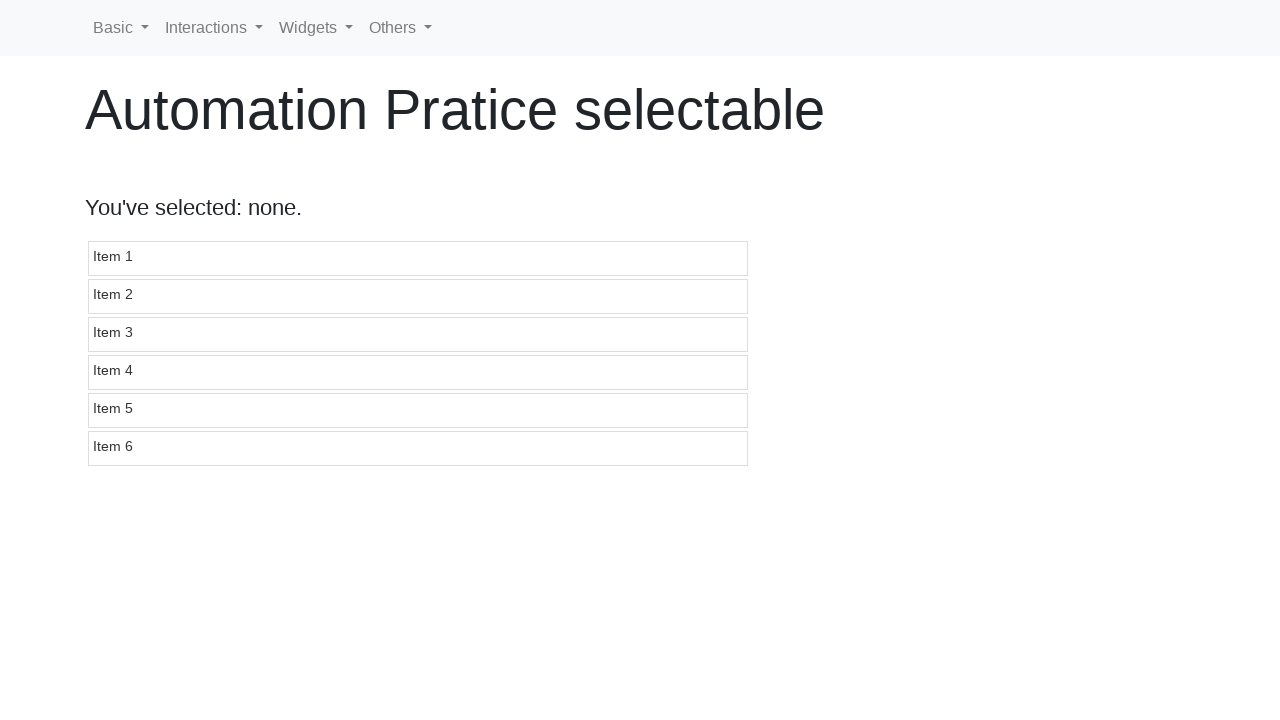

Waited for selectable list to be visible
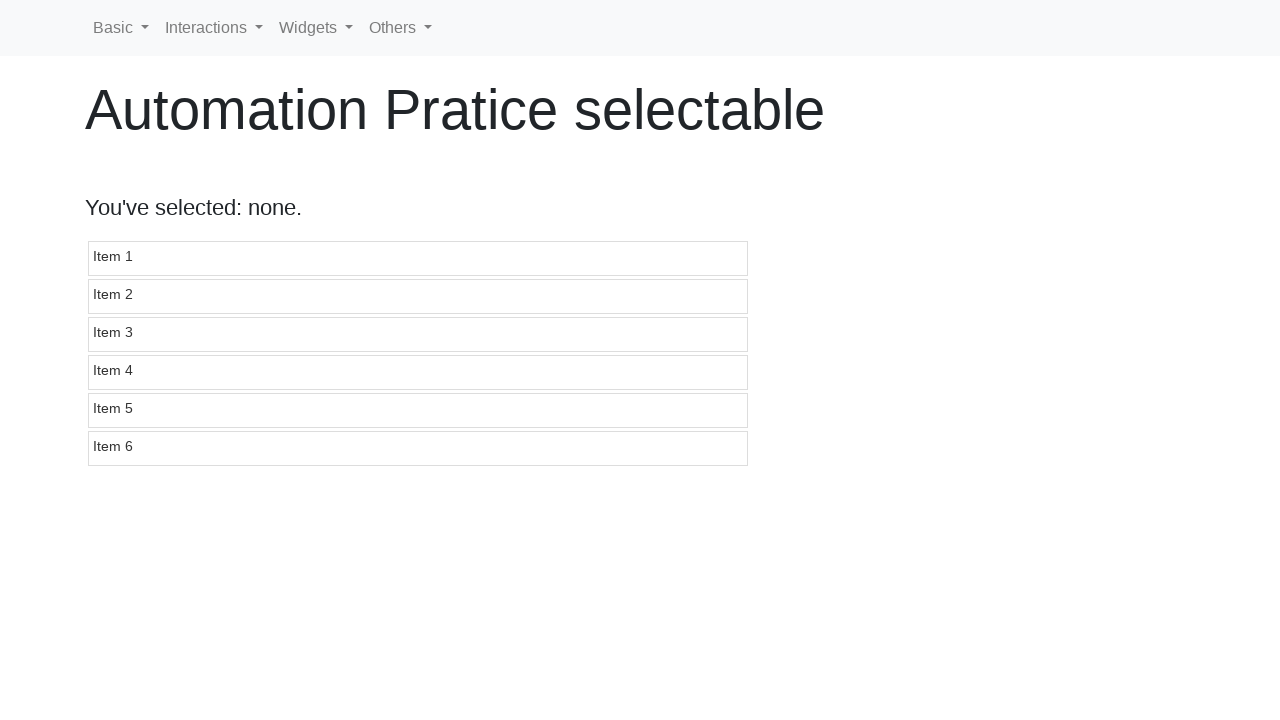

Clicked on the first selectable item (Item 1) at (418, 258) on #selectable li >> nth=0
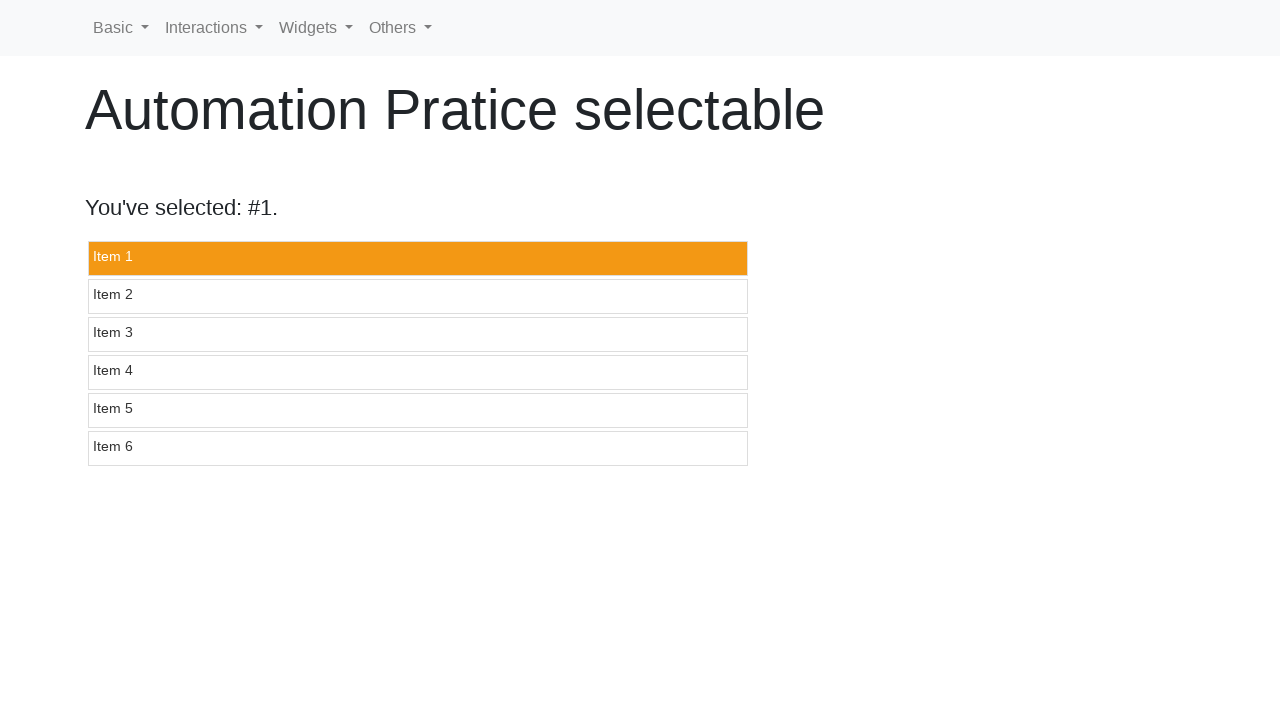

Verified feedback element appeared showing selection
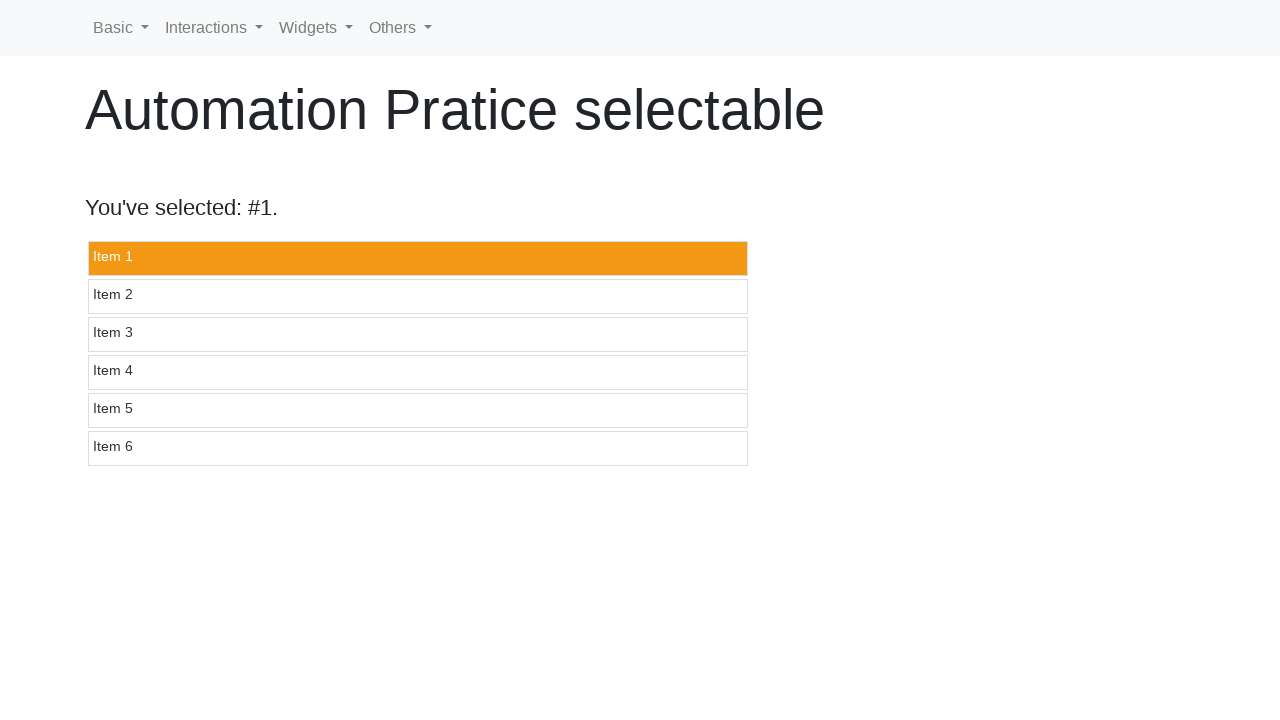

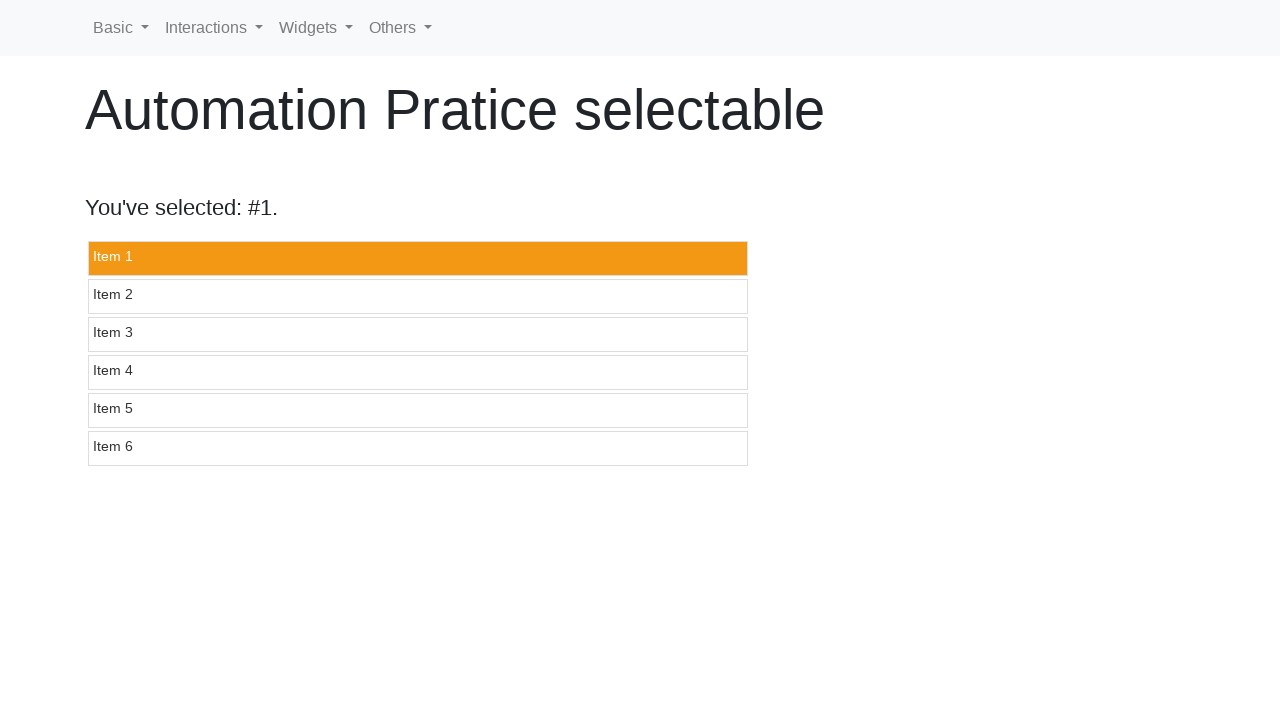